Navigates to NYX Cosmetics website

Starting URL: https://www.nyxcosmetics.com/

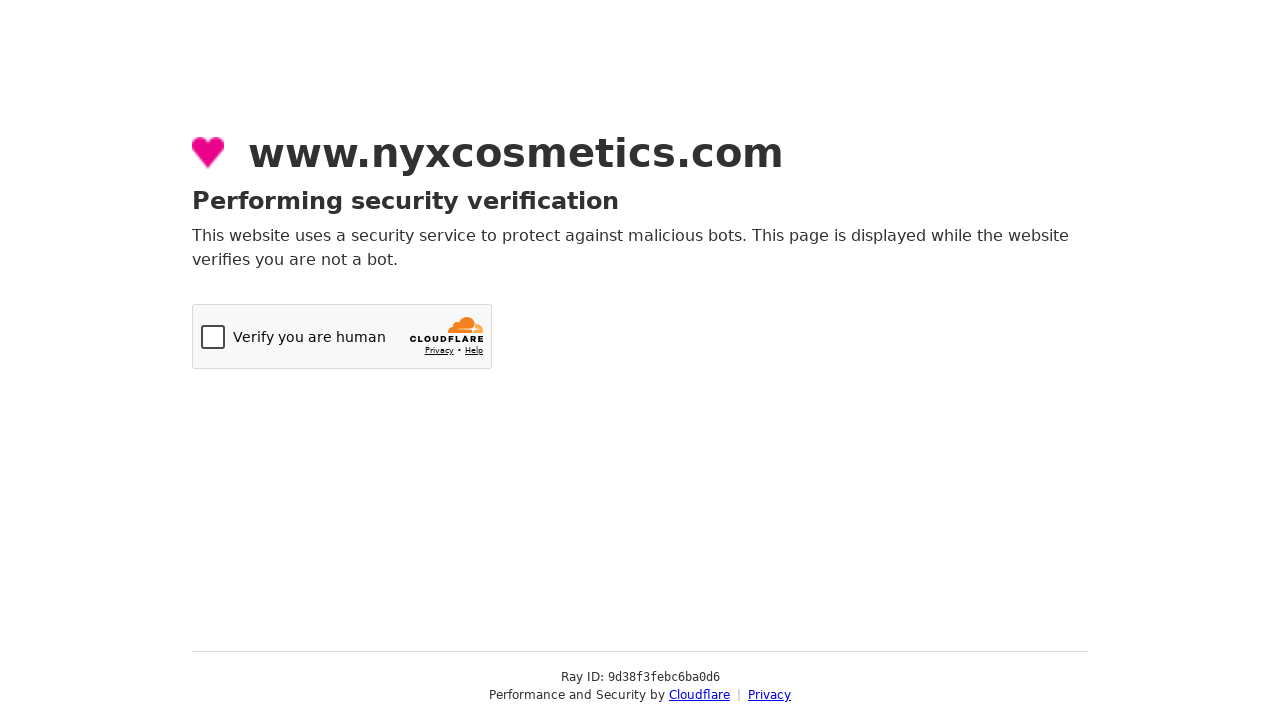

Navigated to NYX Cosmetics website
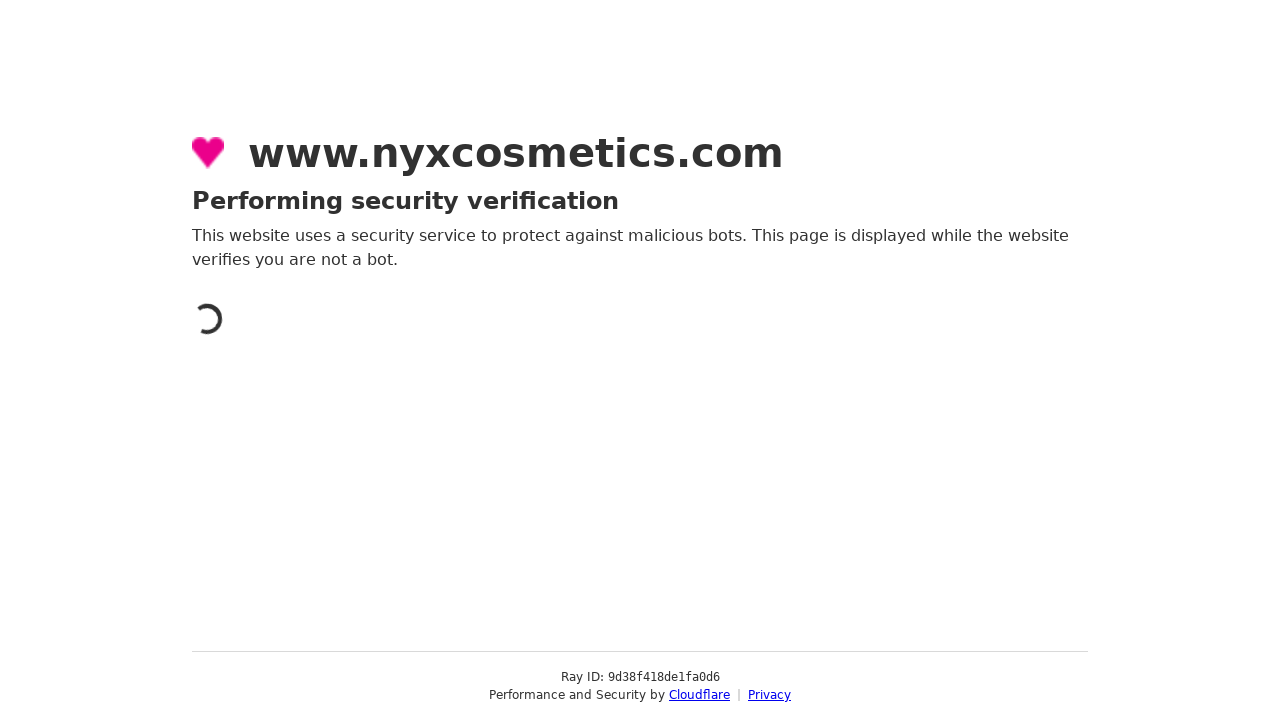

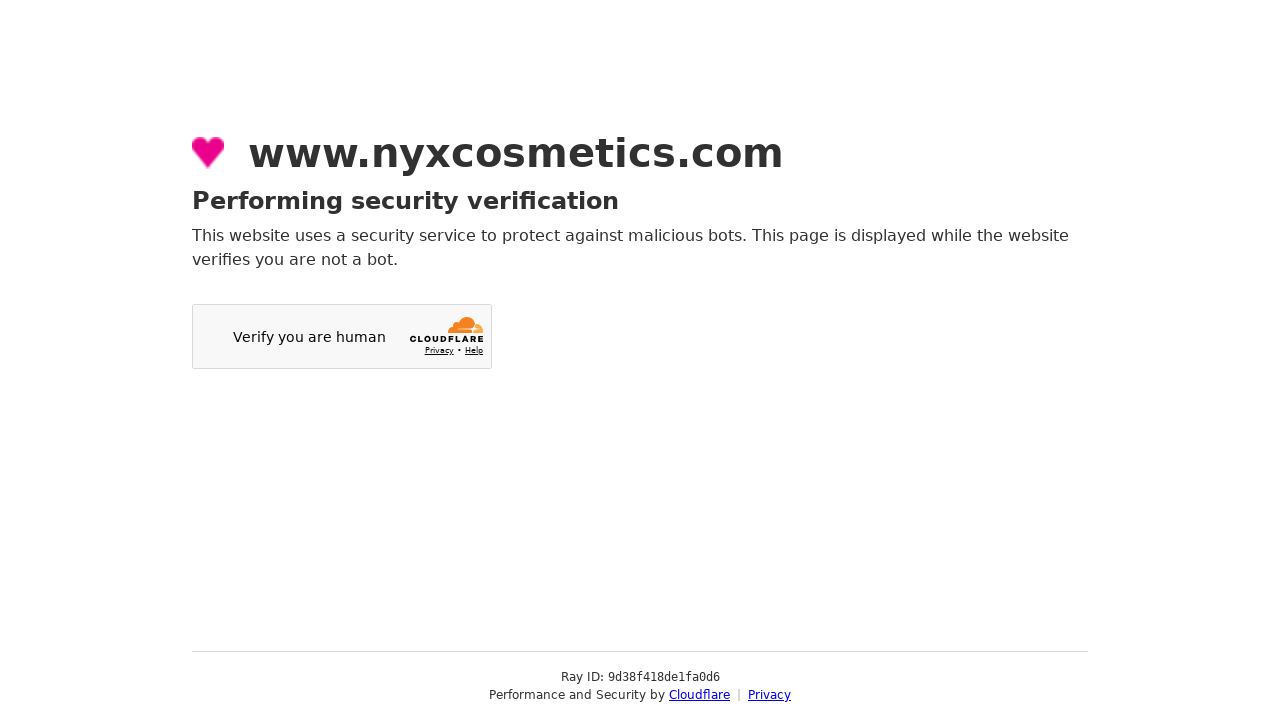